Navigates to an automation practice page and deletes all browser cookies to clear session data

Starting URL: https://rahulshettyacademy.com/AutomationPractice/

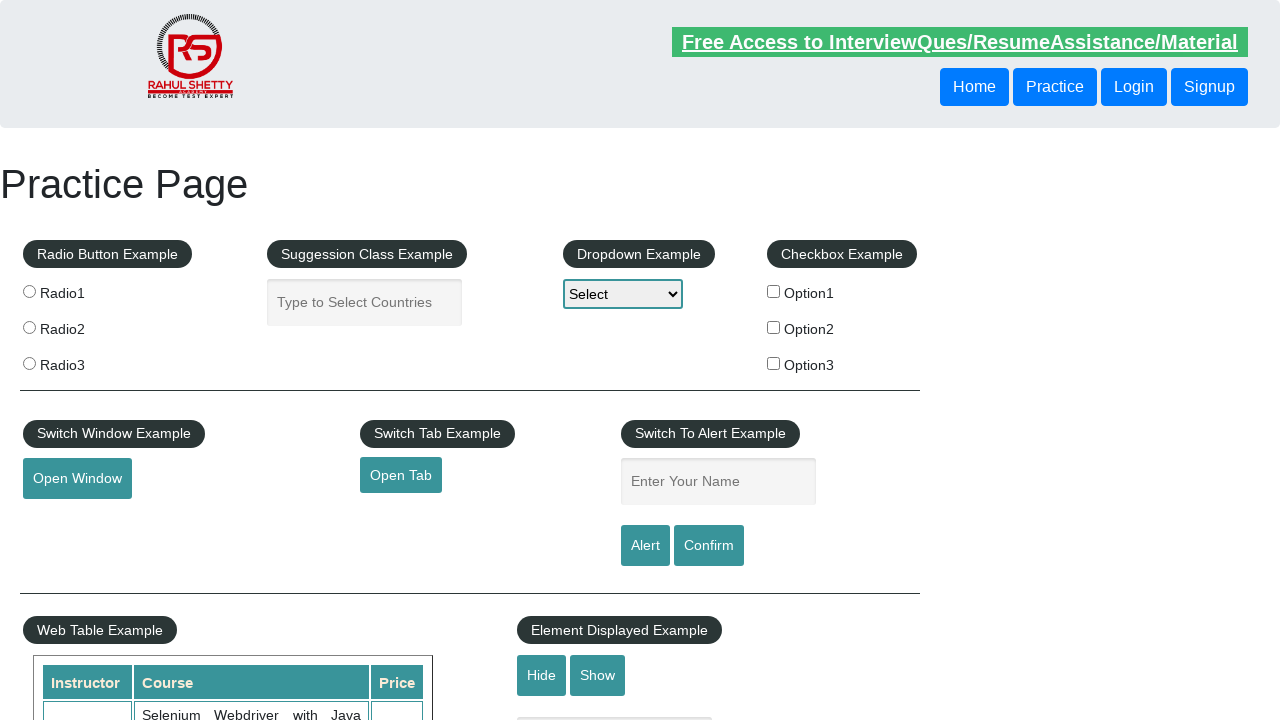

Navigated to automation practice page
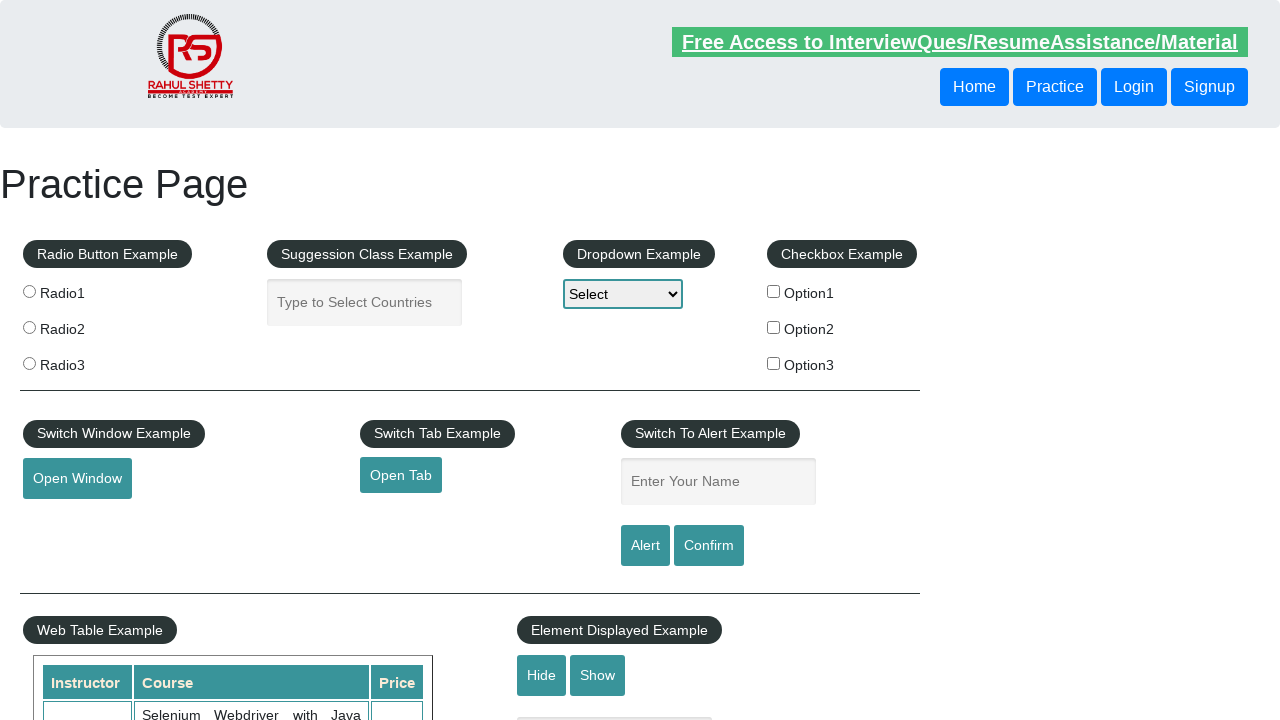

Cleared all browser cookies to remove session data
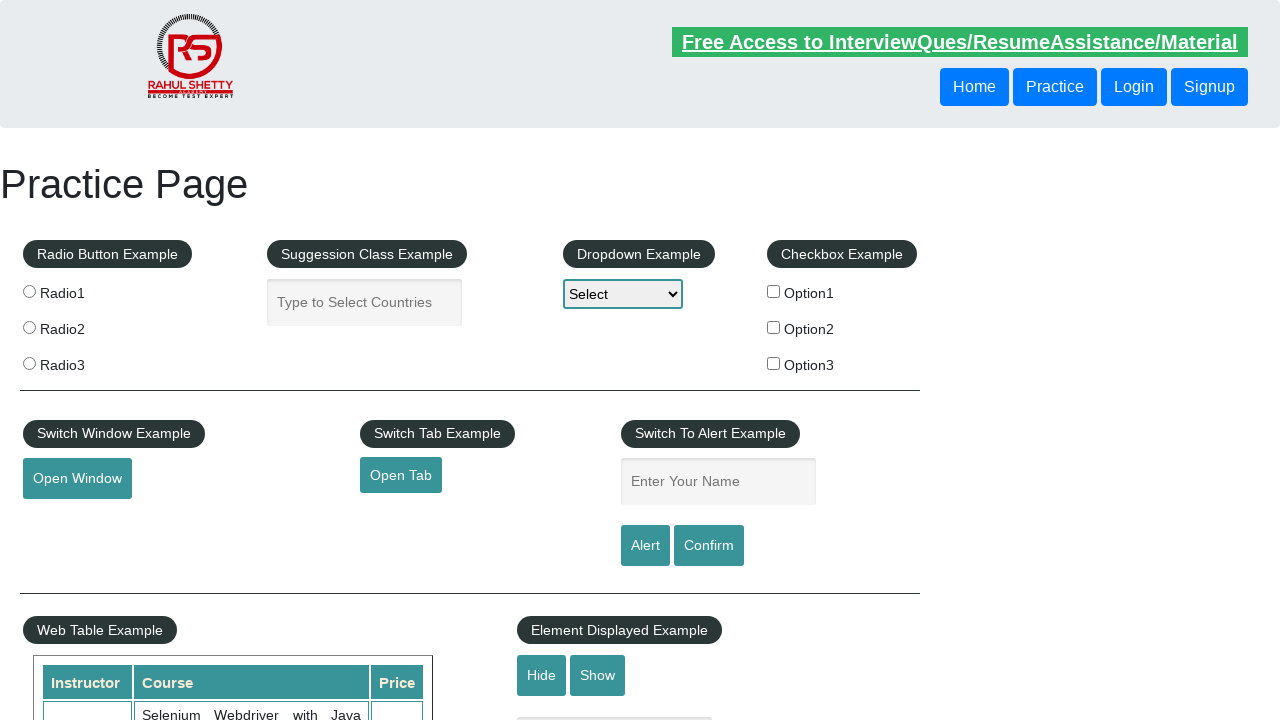

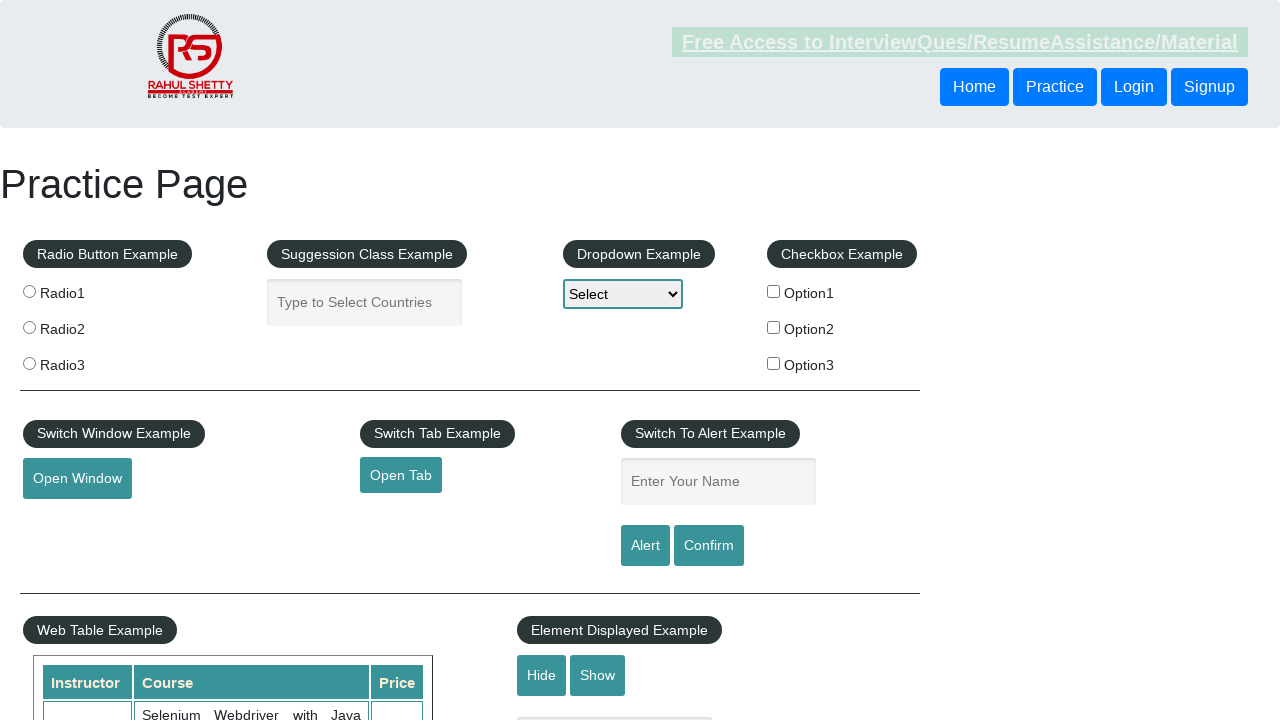